Tests clicking on a link and verifying navigation to the correct page by checking the h1 text and URL

Starting URL: https://kristinek.github.io/site/examples/actions

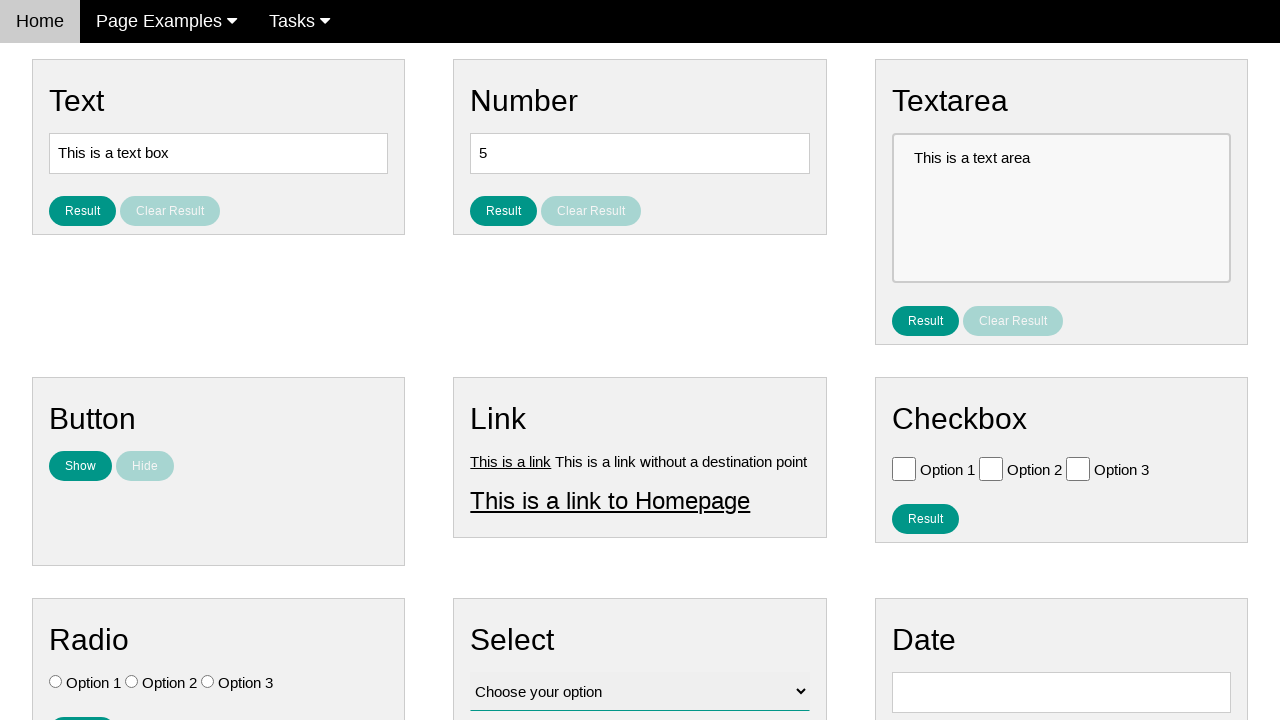

Clicked on 'Link 1' link at (511, 461) on a[title='Link 1']
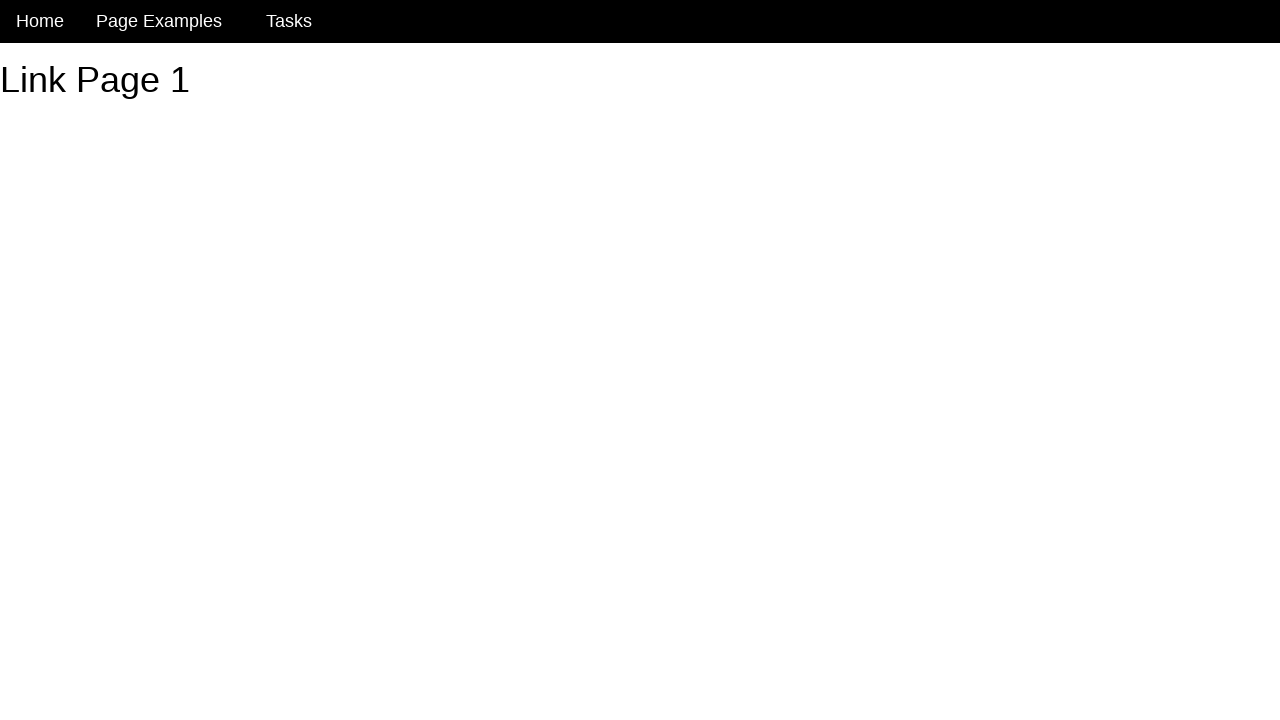

Waited for h1 element to load after navigation
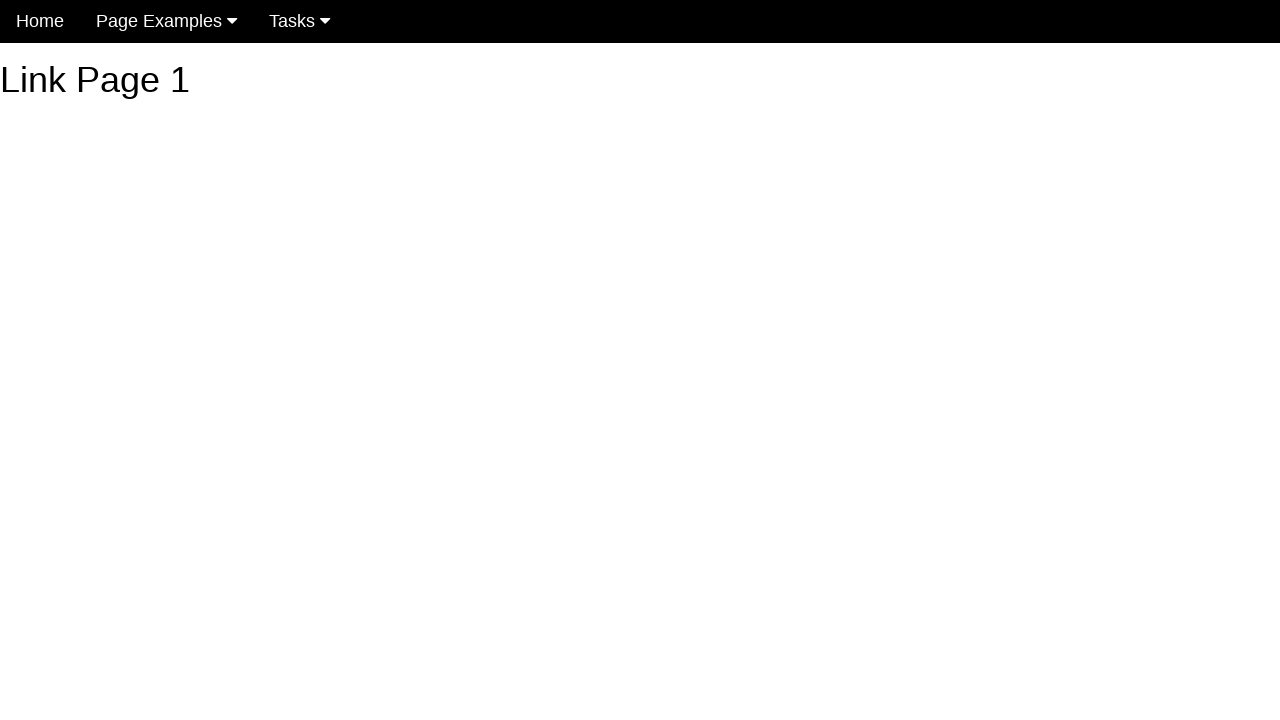

Retrieved h1 text: 'Link Page 1'
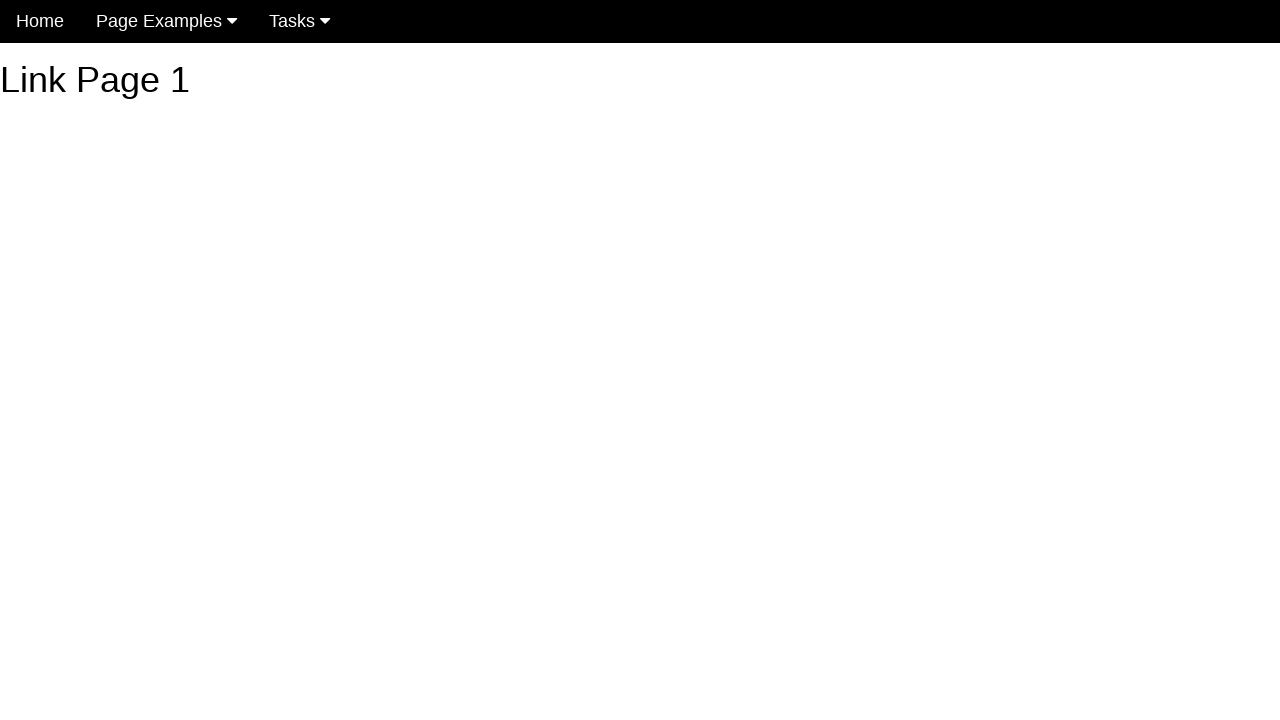

Verified h1 text equals 'Link Page 1'
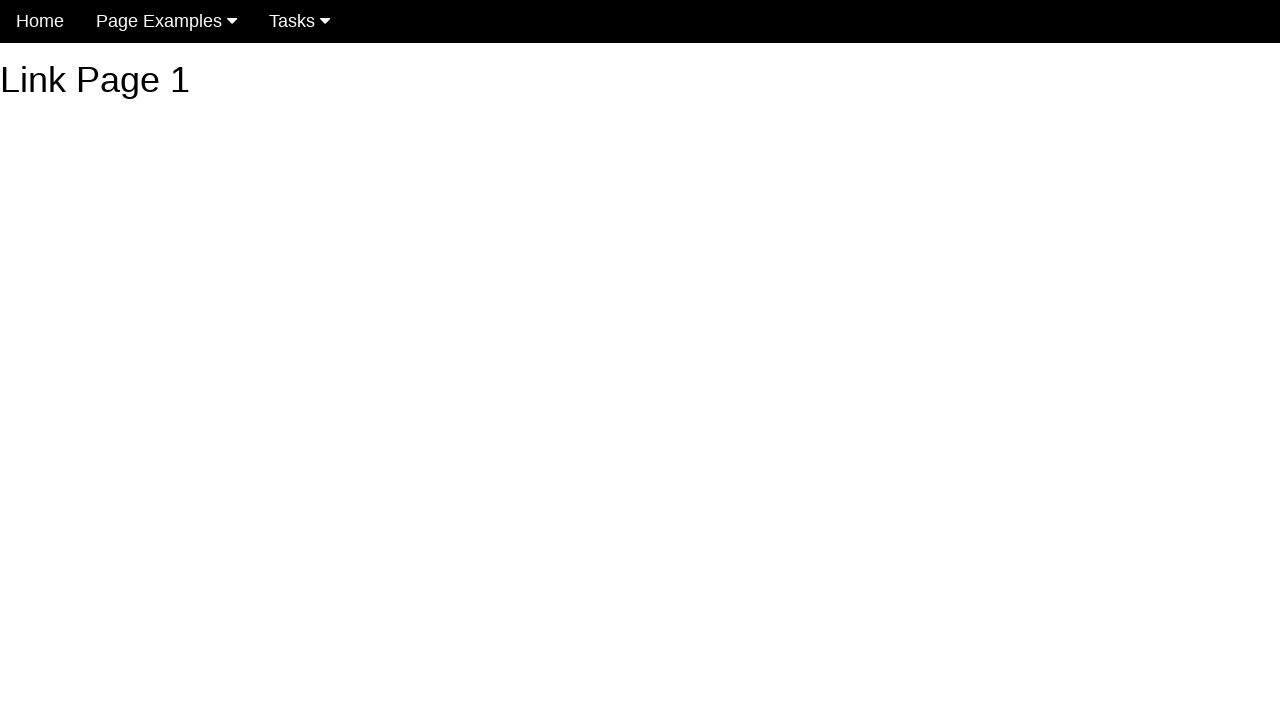

Retrieved current URL: https://kristinek.github.io/site/examples/link1
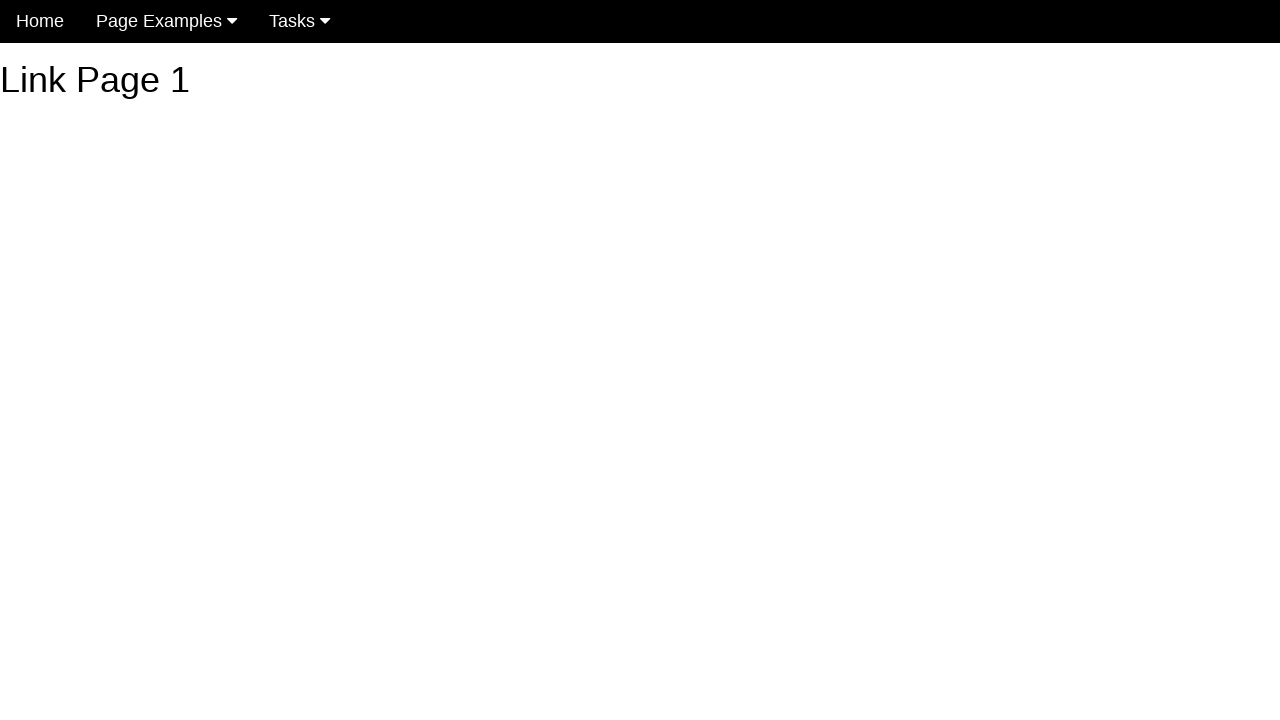

Verified URL is 'https://kristinek.github.io/site/examples/link1'
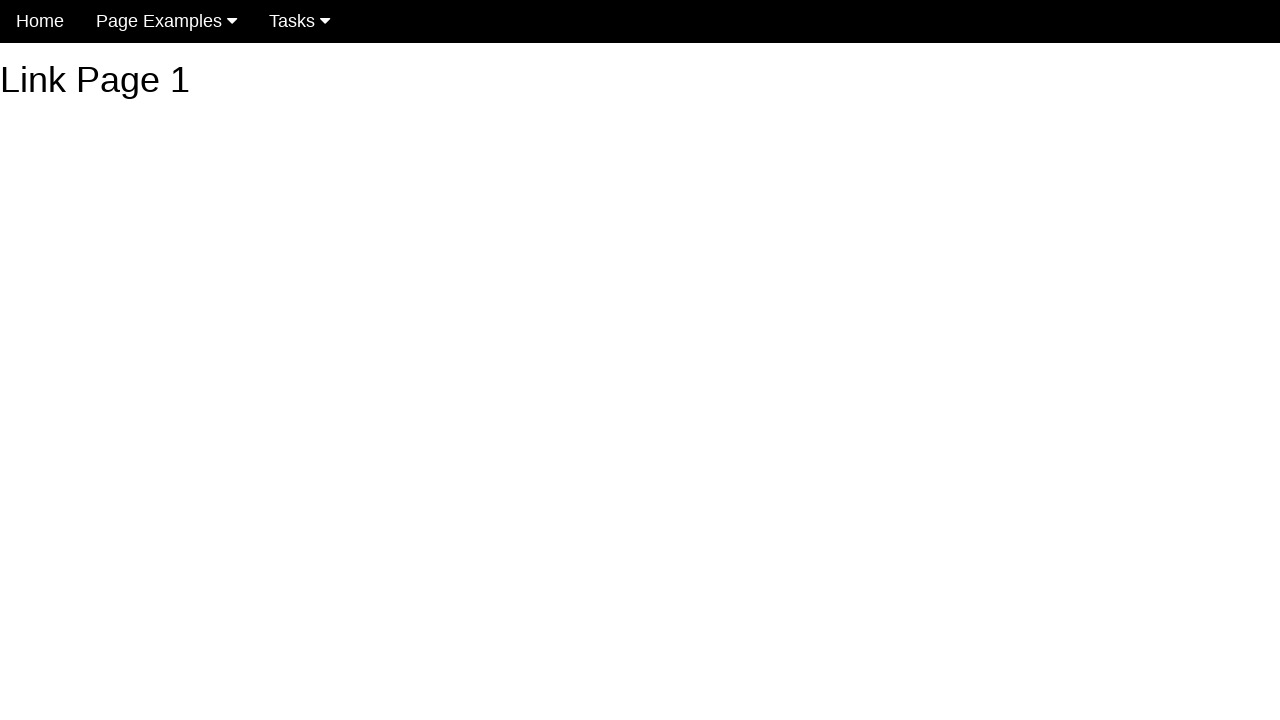

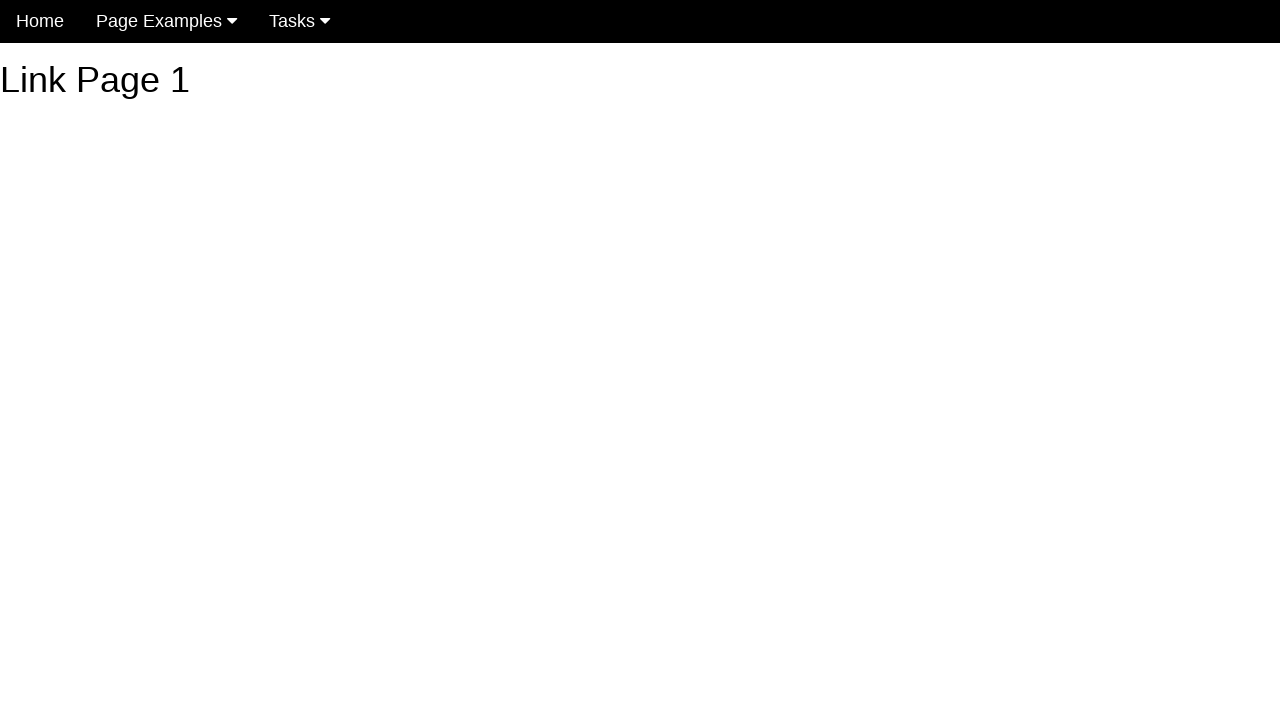